Tests alert functionality by entering text and handling alert and confirm dialogs

Starting URL: https://www.letskodeit.com/practice

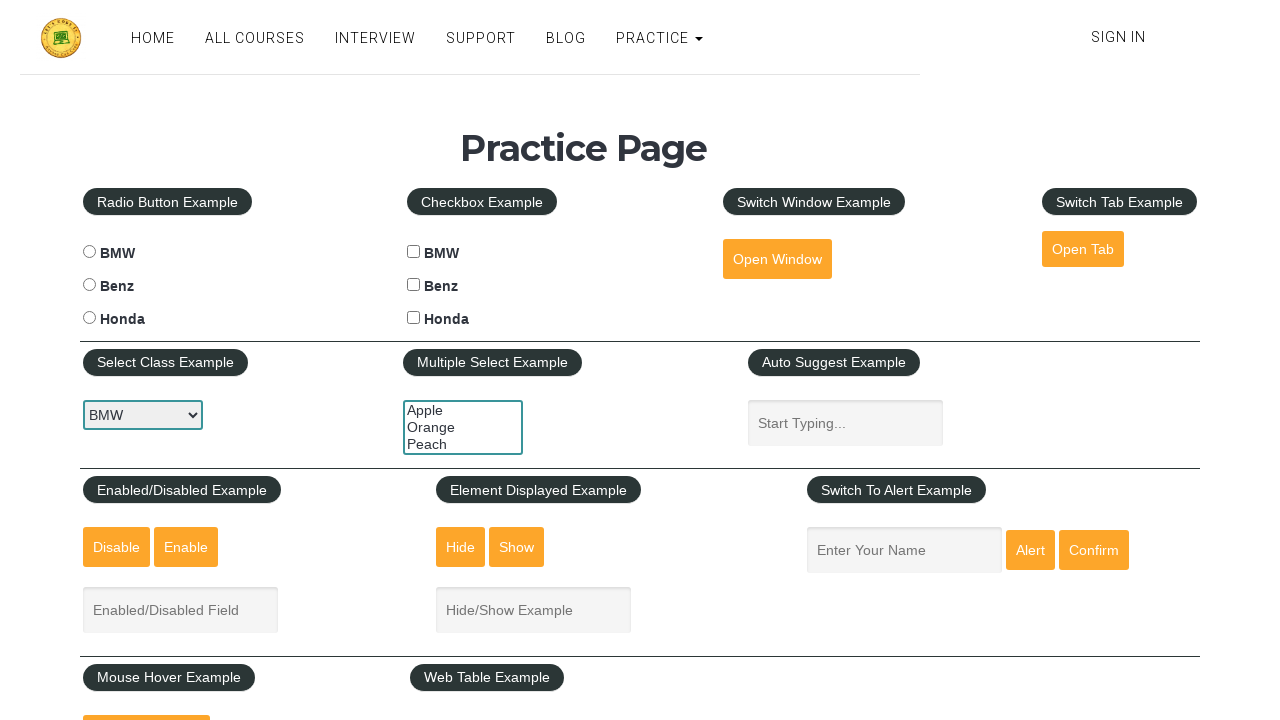

Filled first input field with 'pet' on div[id='alert-example-div'] fieldset input:nth-child(2)
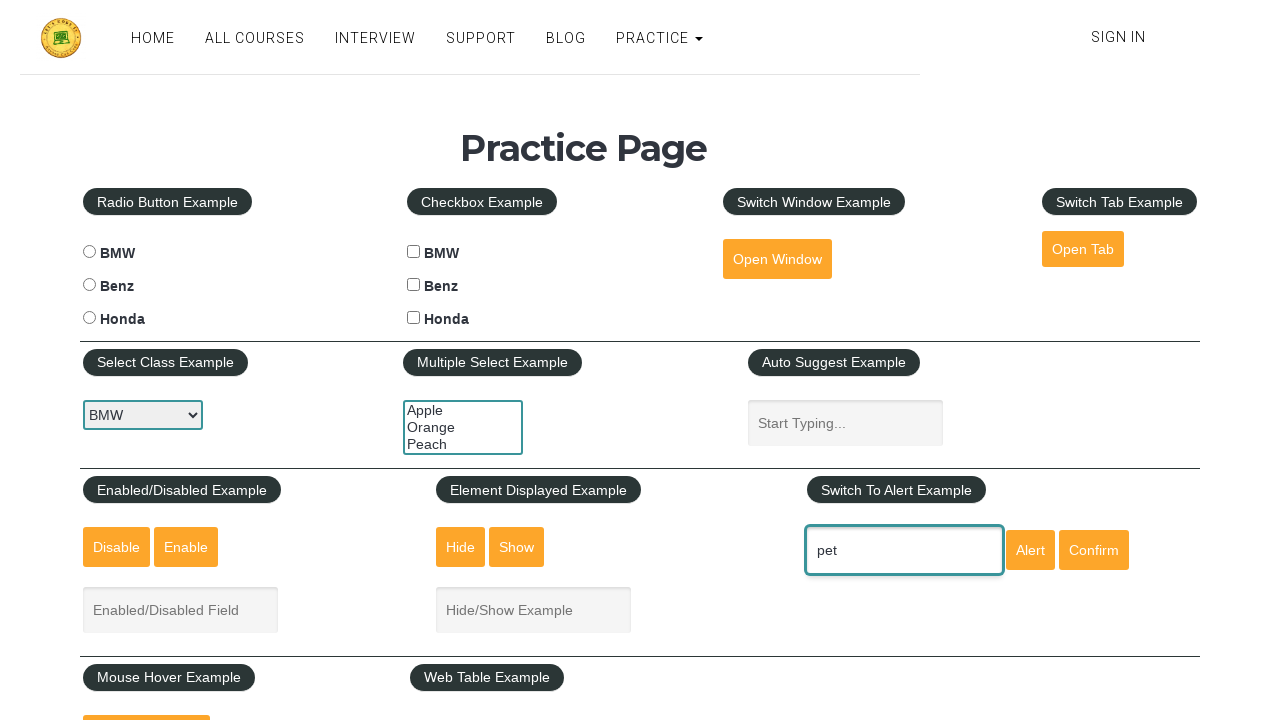

Set up dialog handler to accept alerts
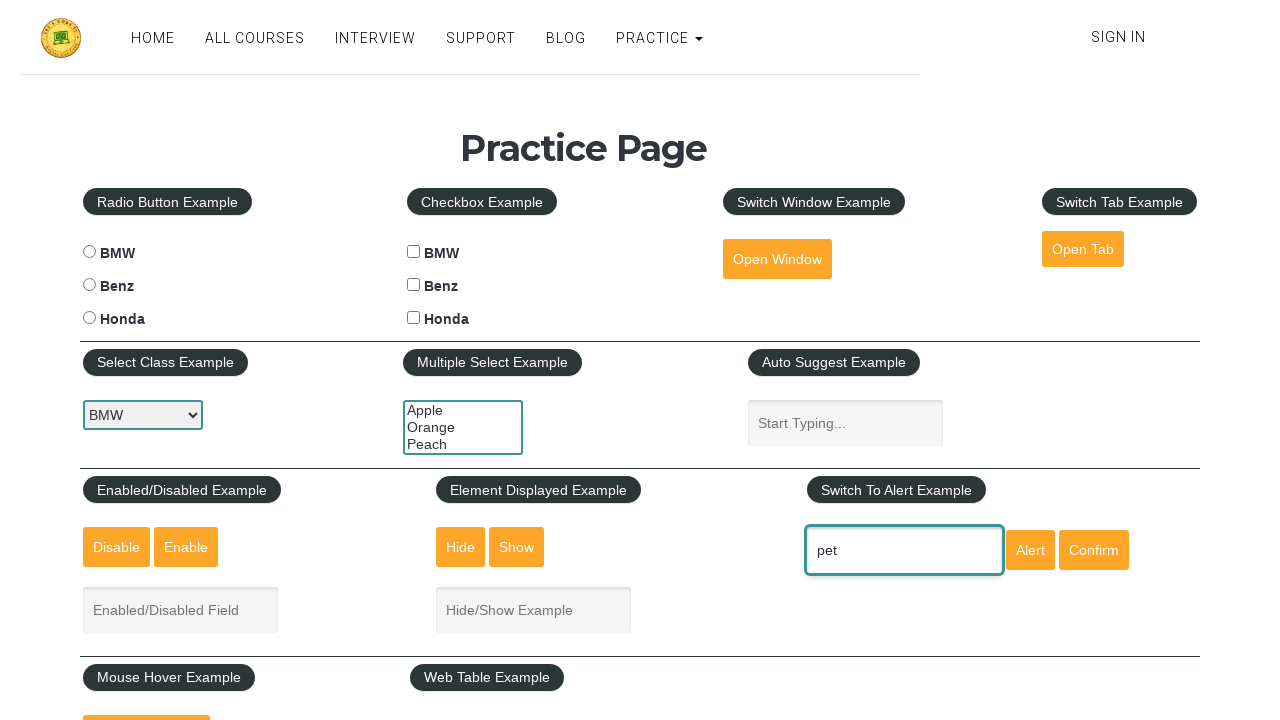

Clicked alert button and accepted alert dialog at (1030, 550) on xpath=//input[@id='alertbtn']
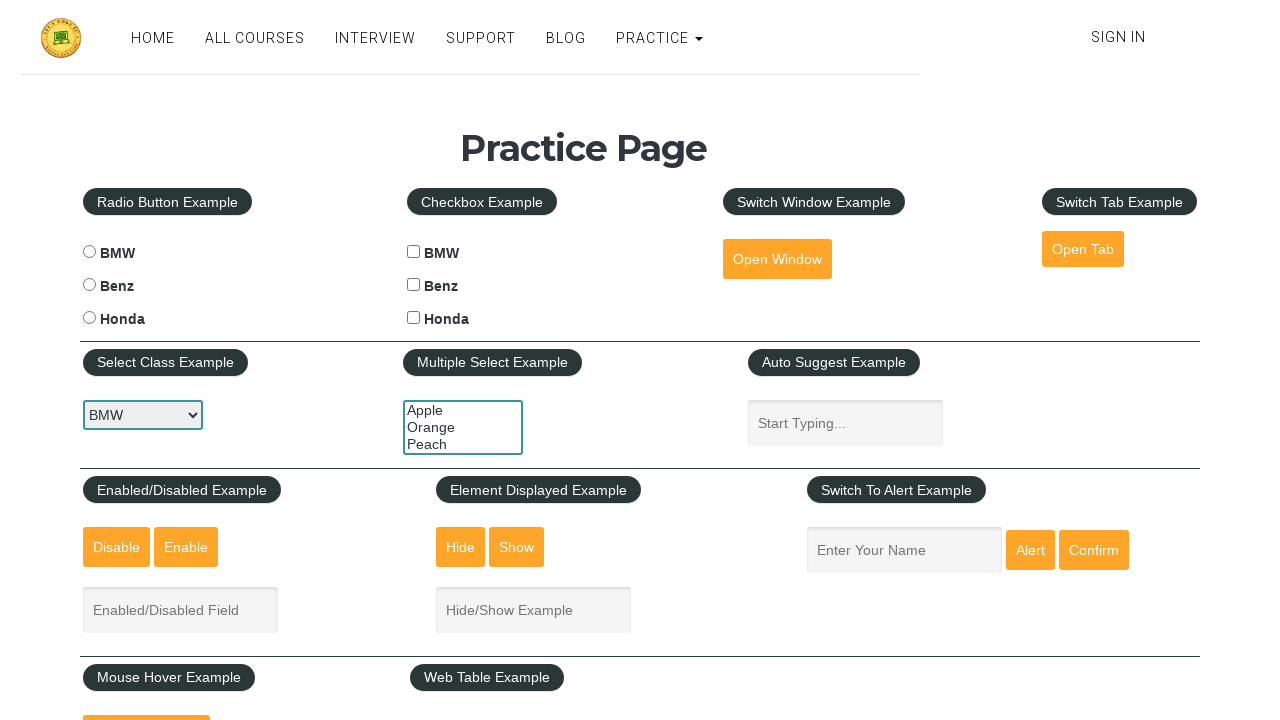

Filled input field with 'swami' on div[id='alert-example-div'] fieldset input:nth-child(2)
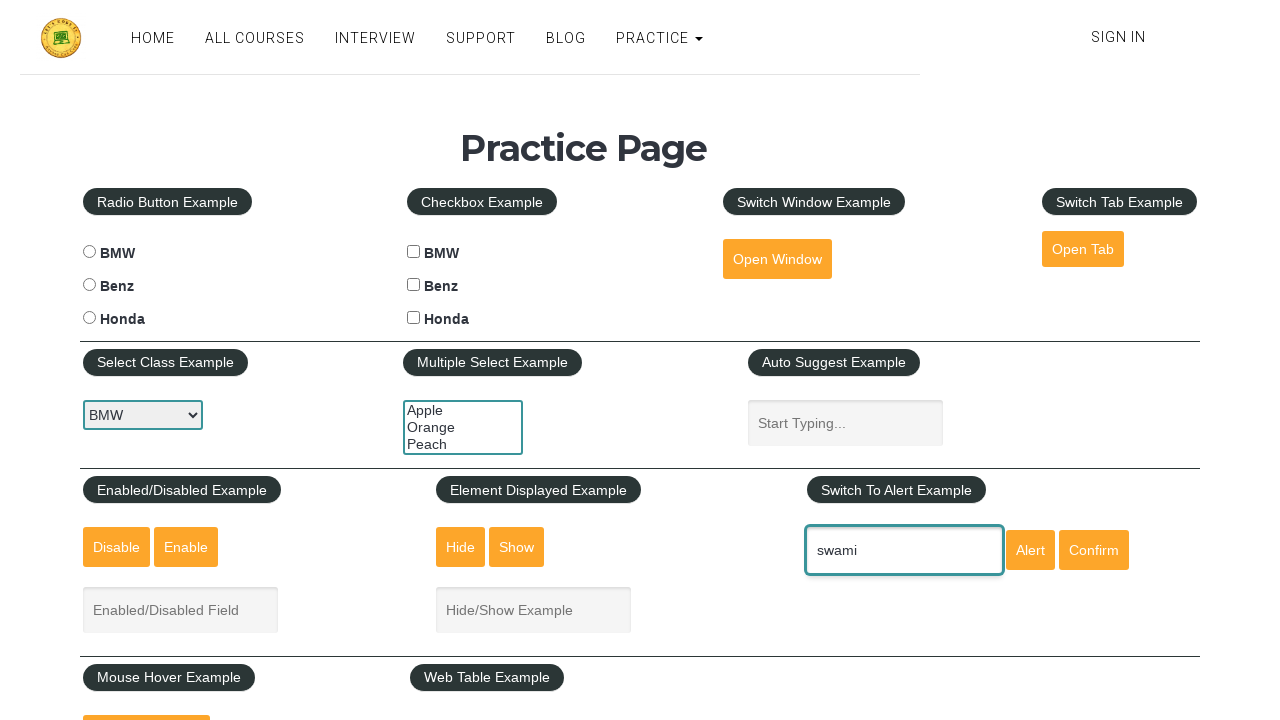

Clicked confirm button and accepted confirm dialog at (1094, 550) on xpath=//input[@id='confirmbtn']
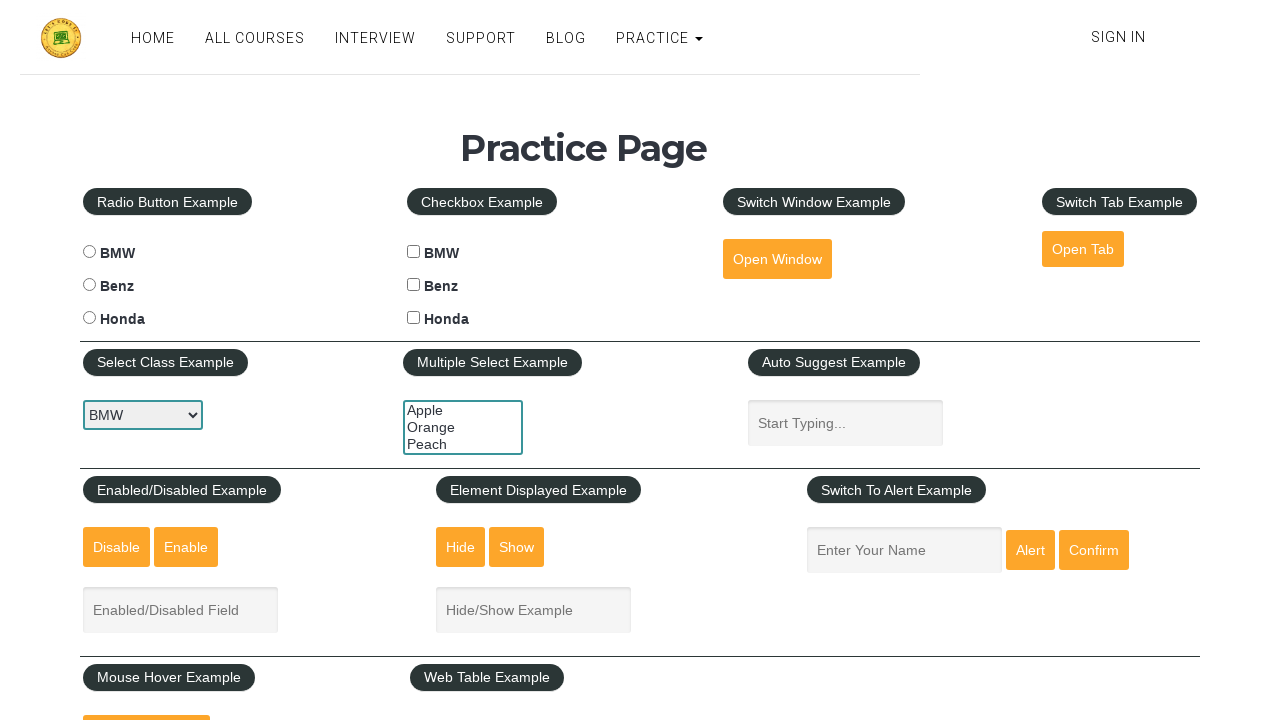

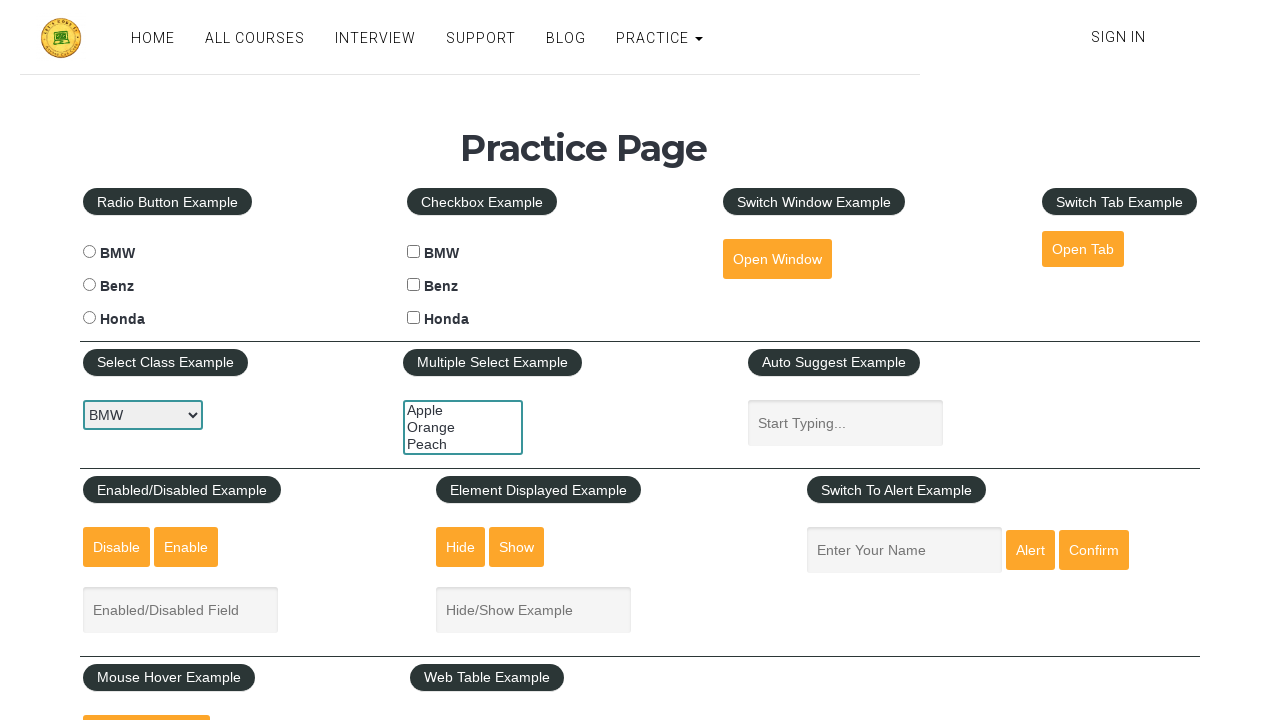